Verifies that the Sign up button is displayed on the homepage

Starting URL: https://www.demoblaze.com/

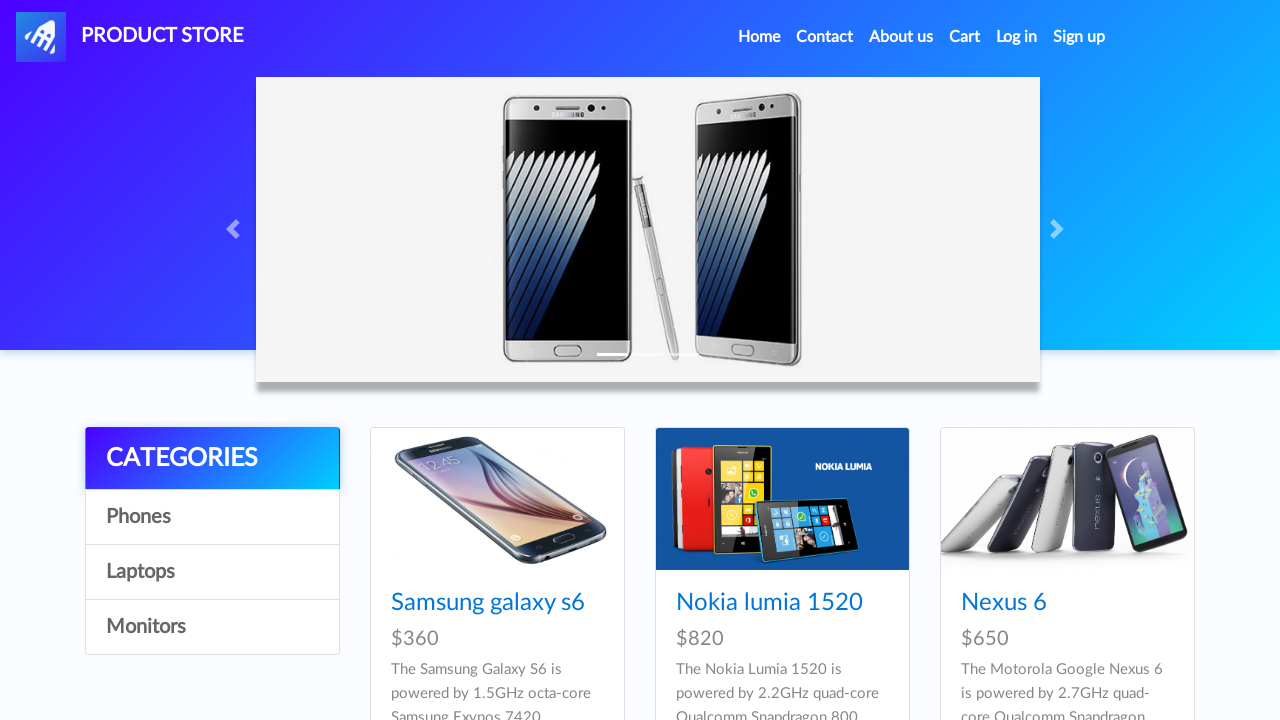

Navigated to https://www.demoblaze.com/
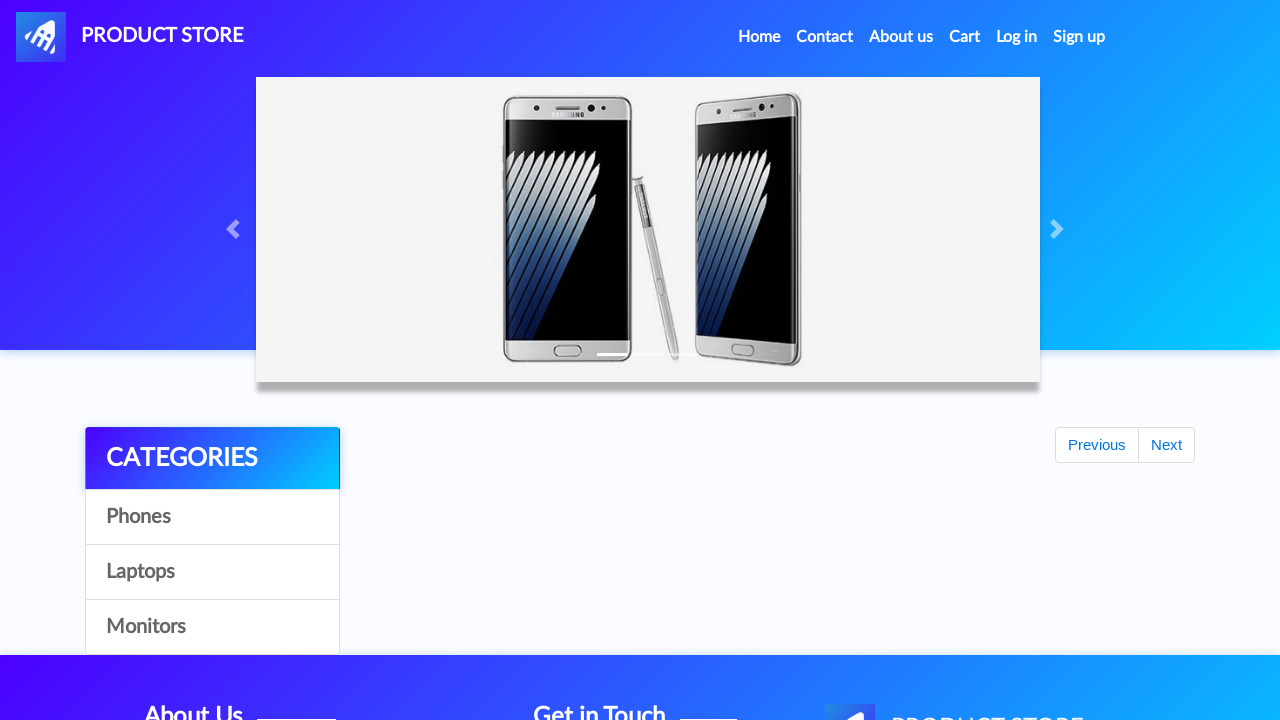

Verified that Sign up button is visible on the homepage
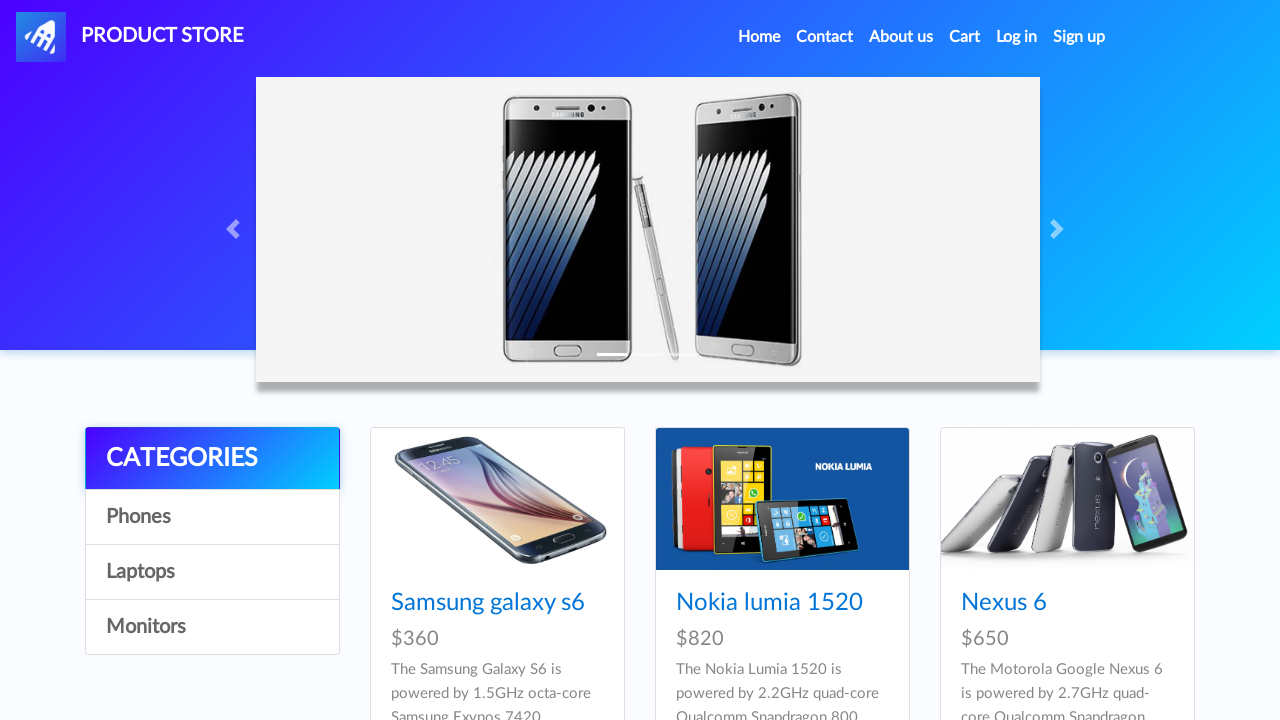

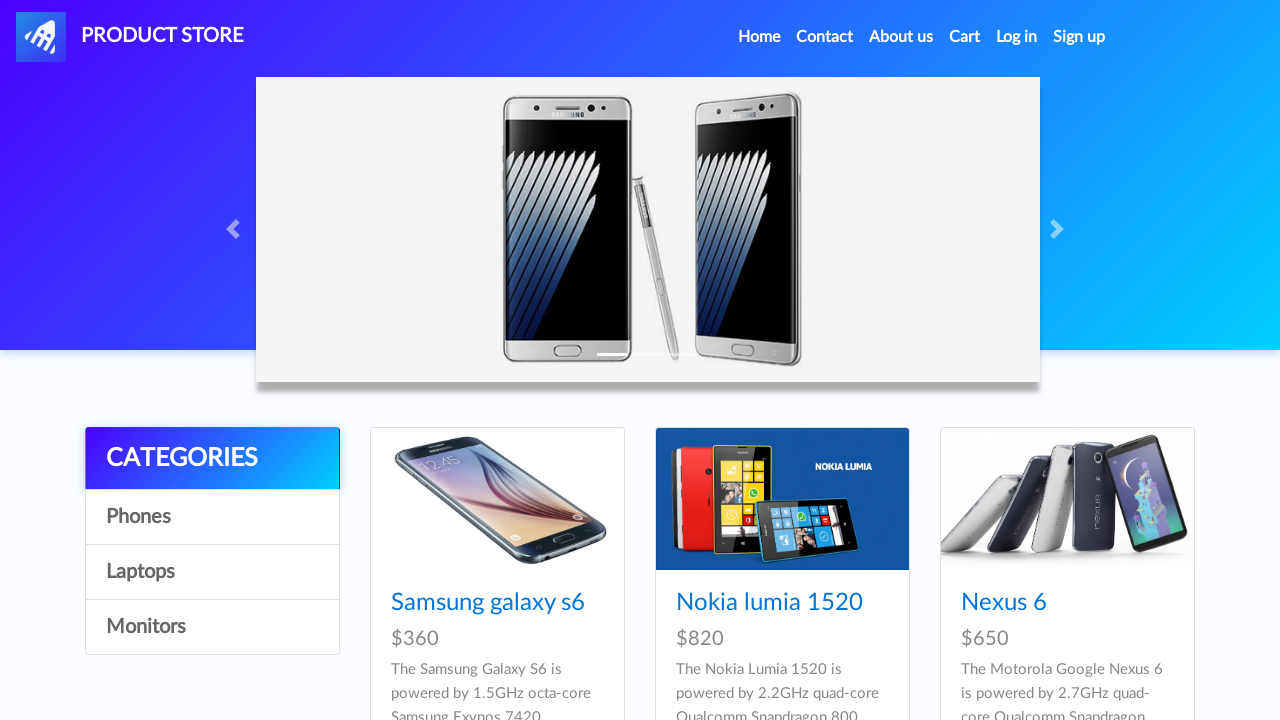